Tests drag and drop functionality by dragging an element to a drop zone

Starting URL: https://v1.training-support.net/selenium/drag-drop

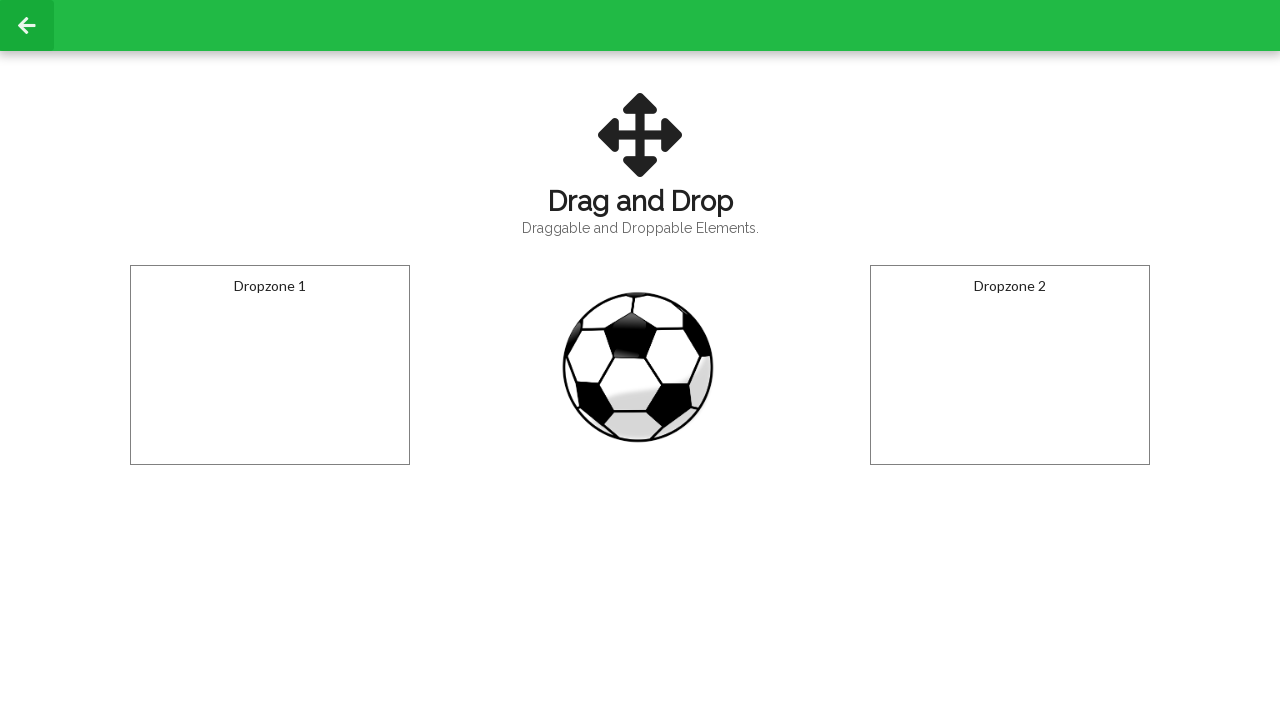

Navigated to drag and drop training page
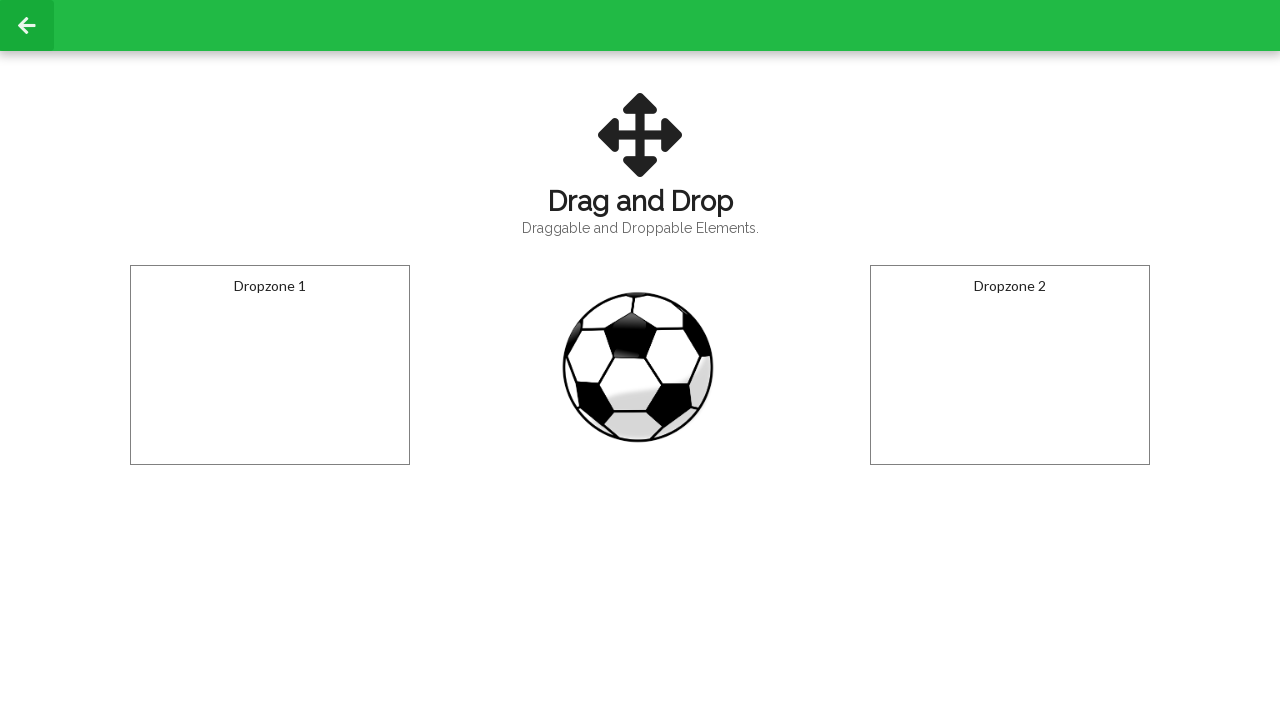

Dragged element from draggable zone to droppable zone at (270, 365)
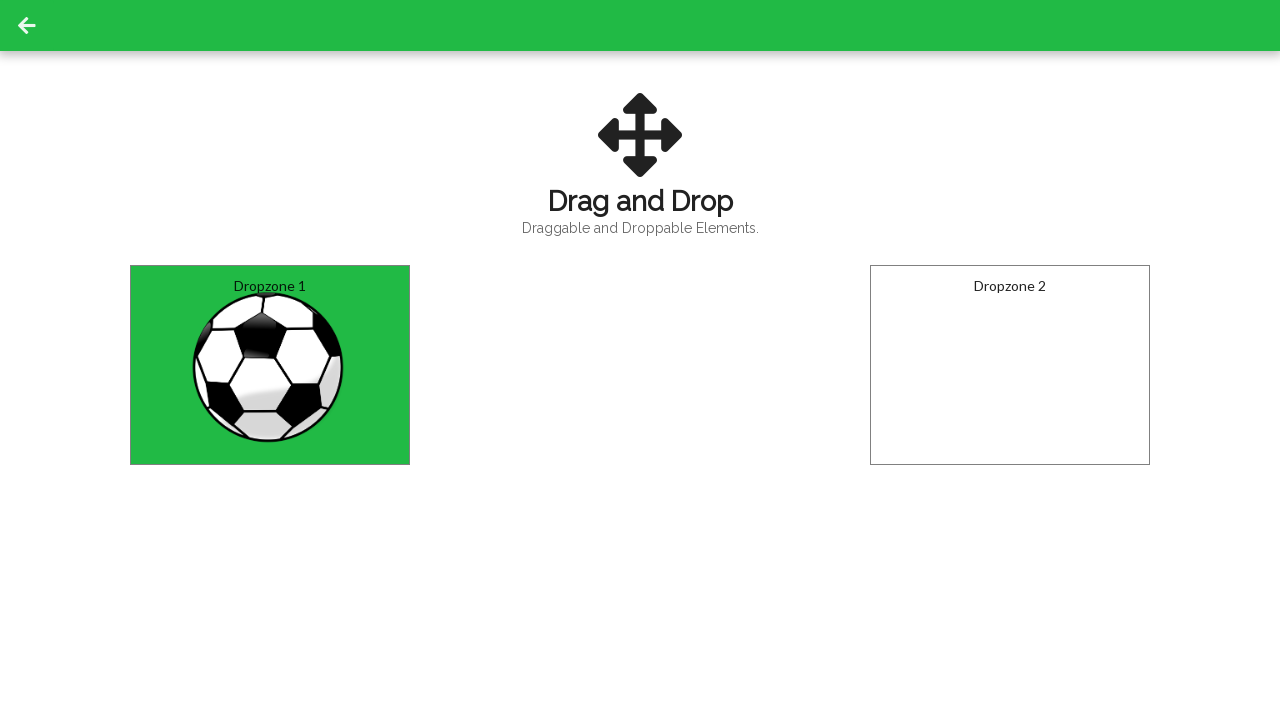

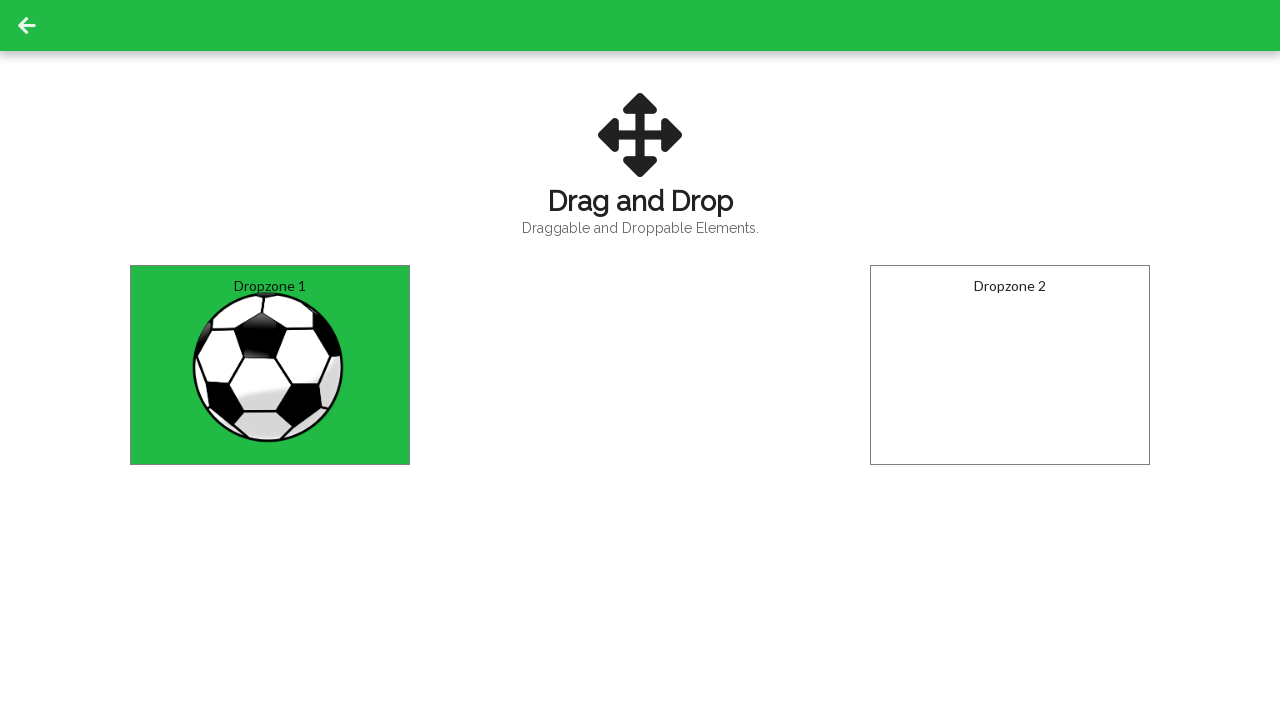